Tests table sorting functionality by clicking the Email column header and verifying the column is sorted in ascending order

Starting URL: http://the-internet.herokuapp.com/tables

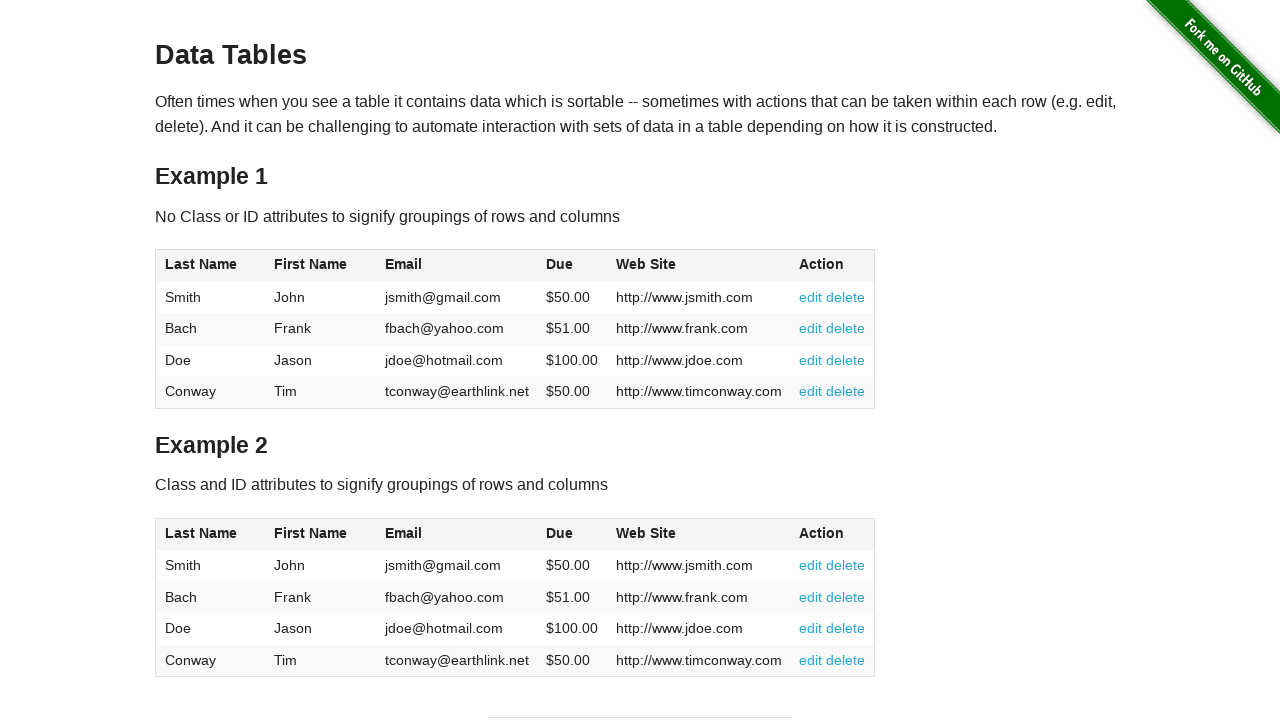

Clicked Email column header to sort ascending at (457, 266) on #table1 thead tr th:nth-of-type(3)
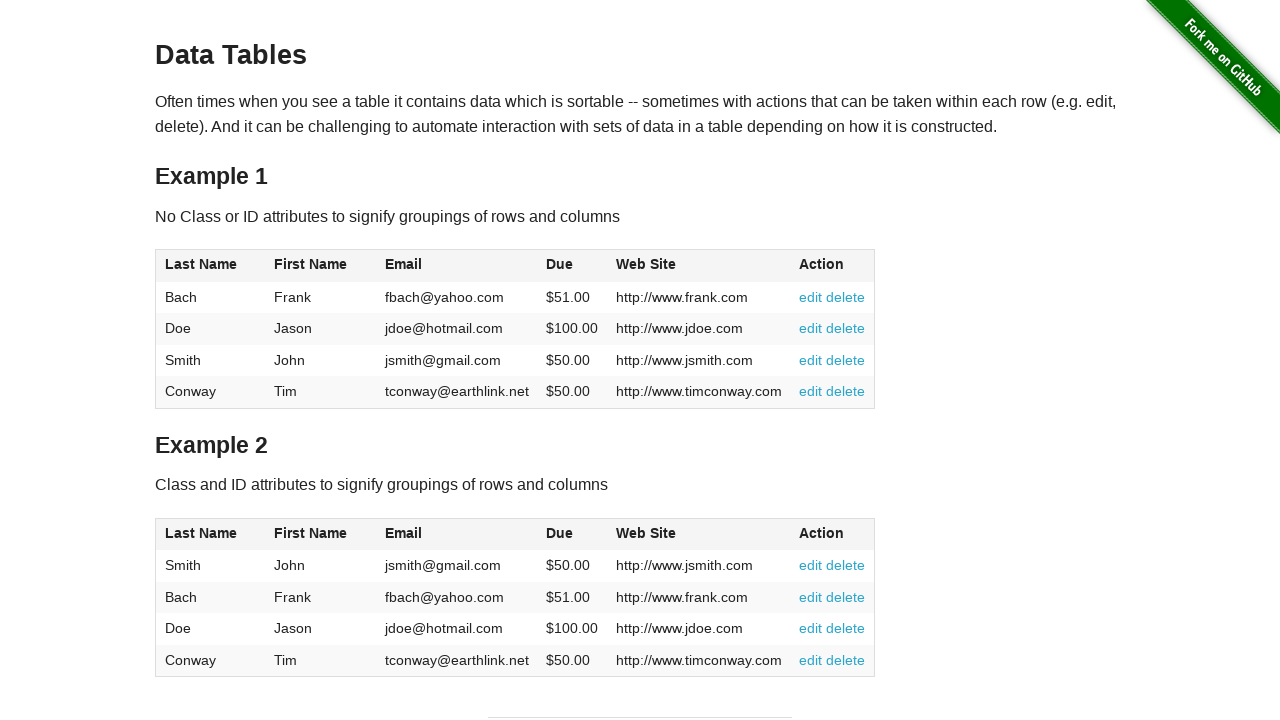

Table data loaded and email column is visible
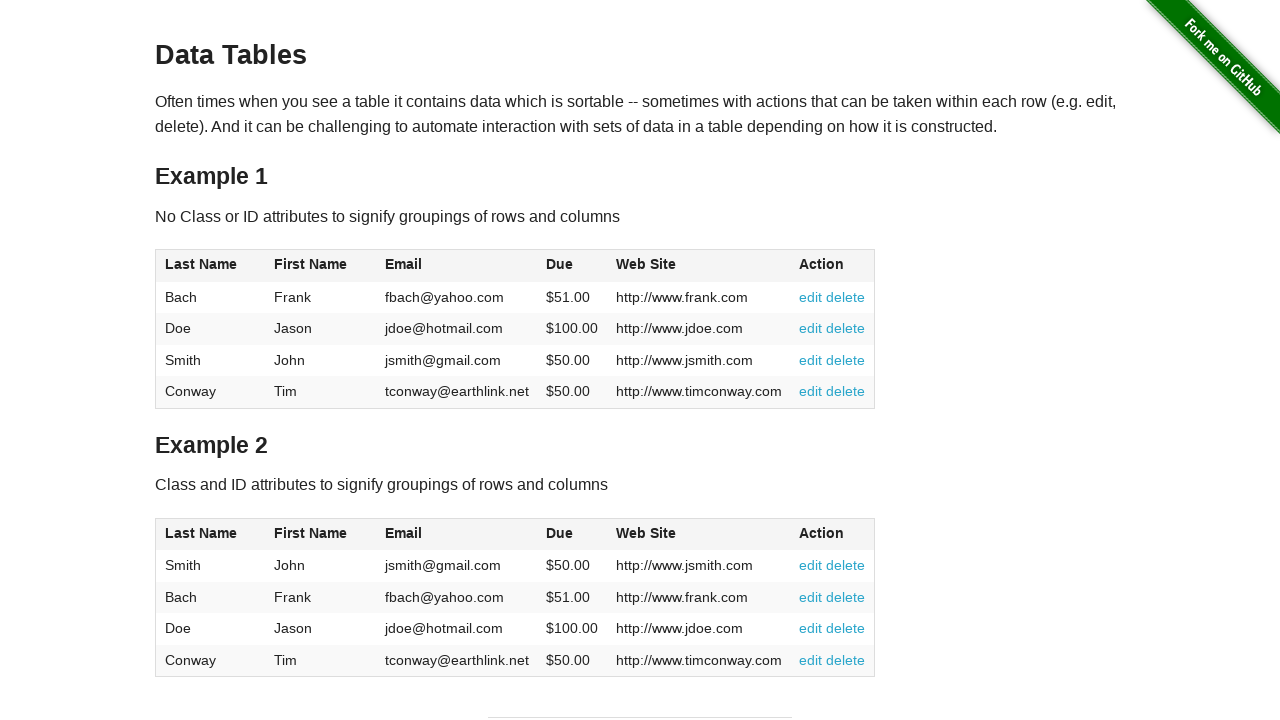

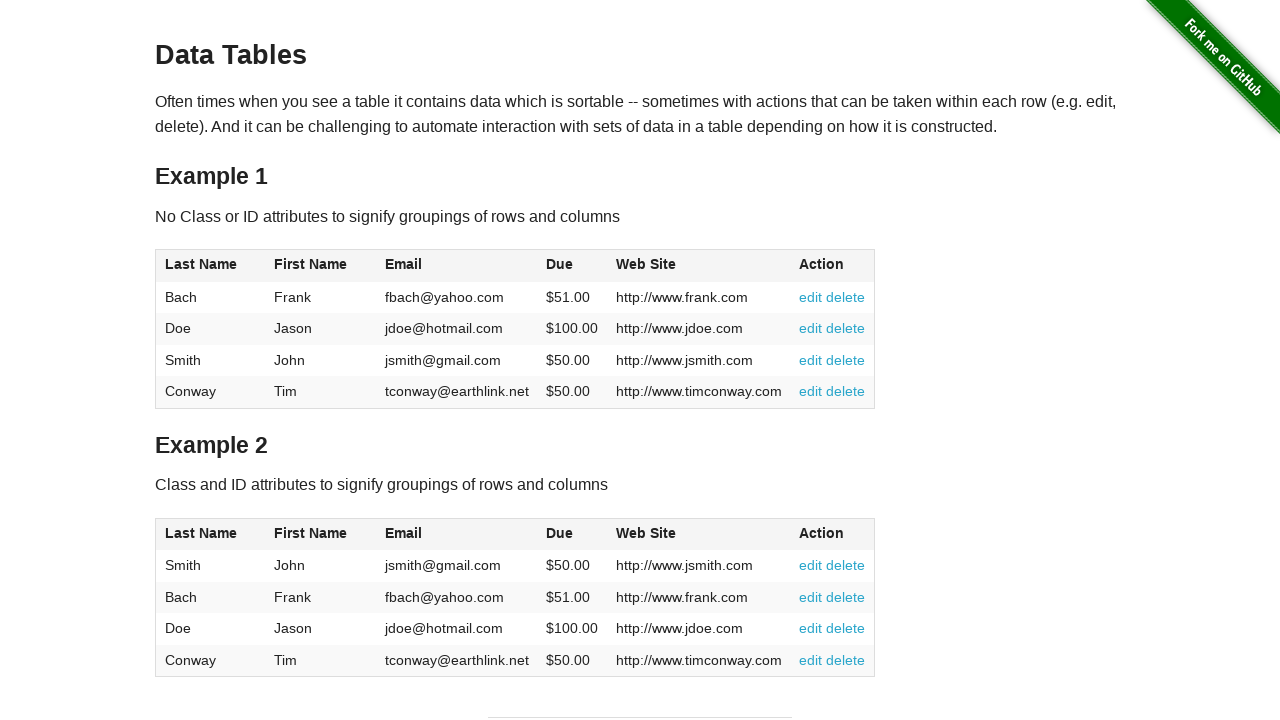